Tests that edits are cancelled when pressing Escape key

Starting URL: https://demo.playwright.dev/todomvc

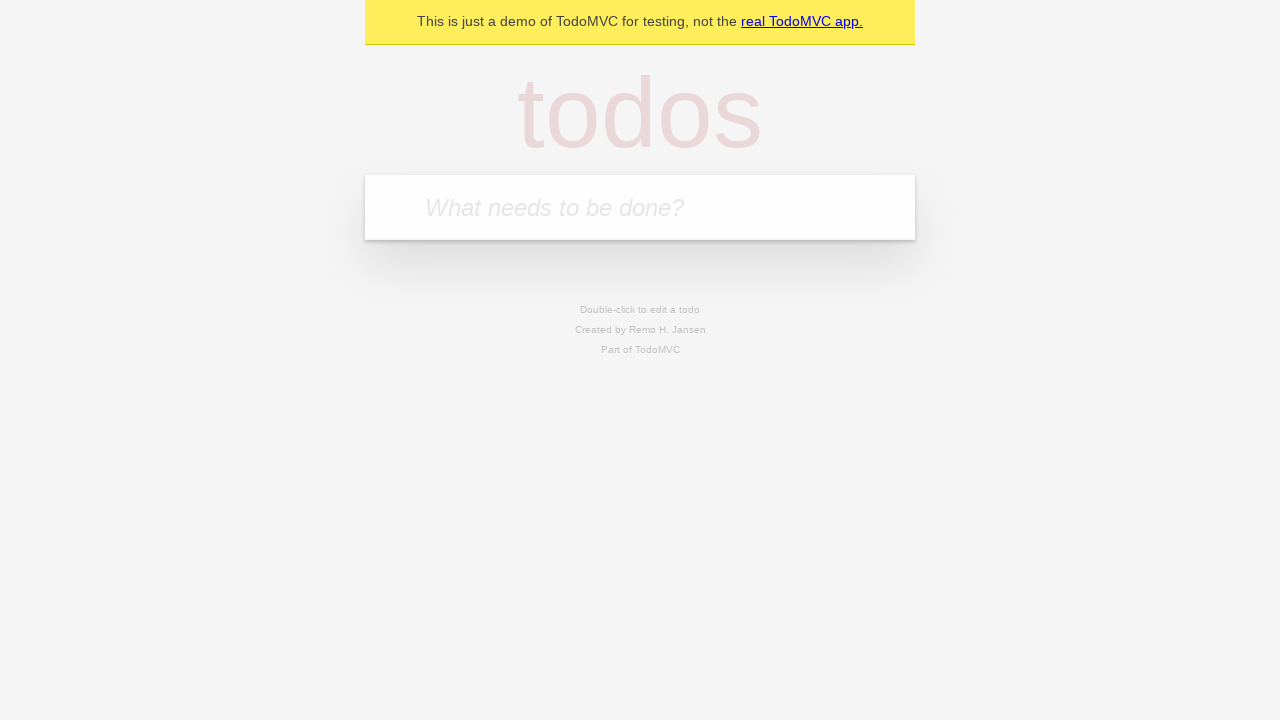

Filled new todo field with 'buy some cheese' on internal:attr=[placeholder="What needs to be done?"i]
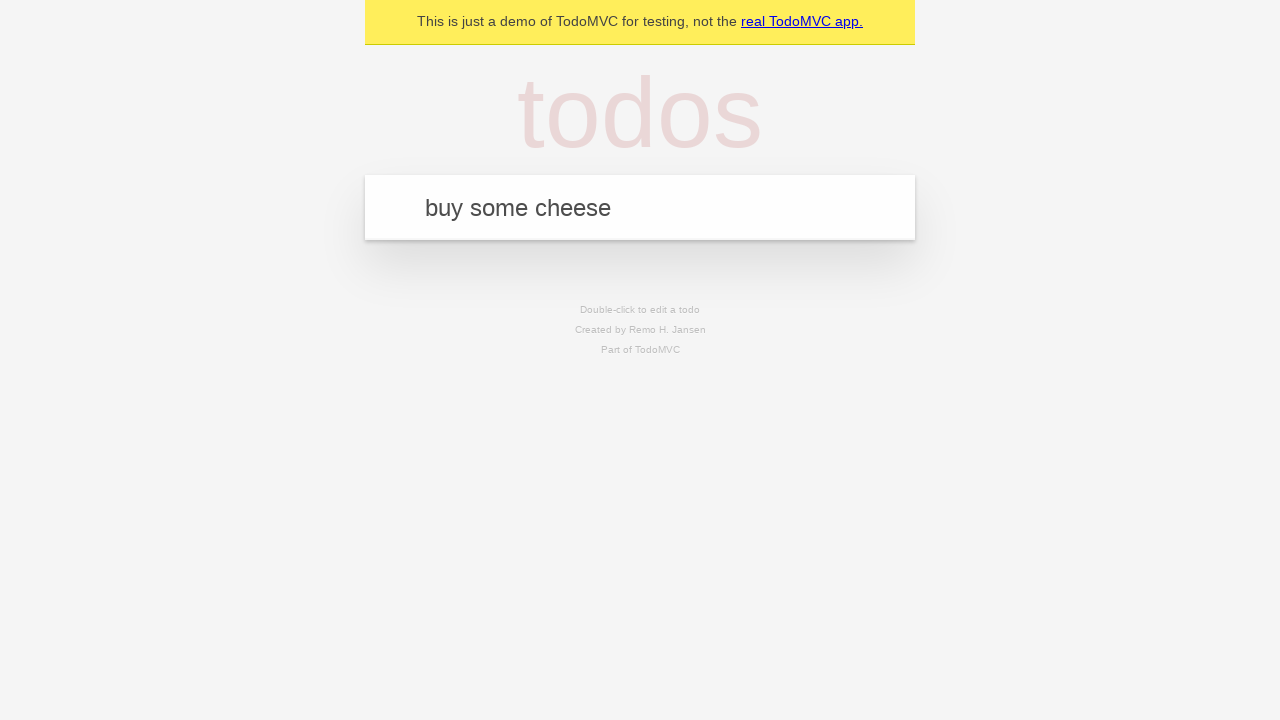

Pressed Enter to create todo 'buy some cheese' on internal:attr=[placeholder="What needs to be done?"i]
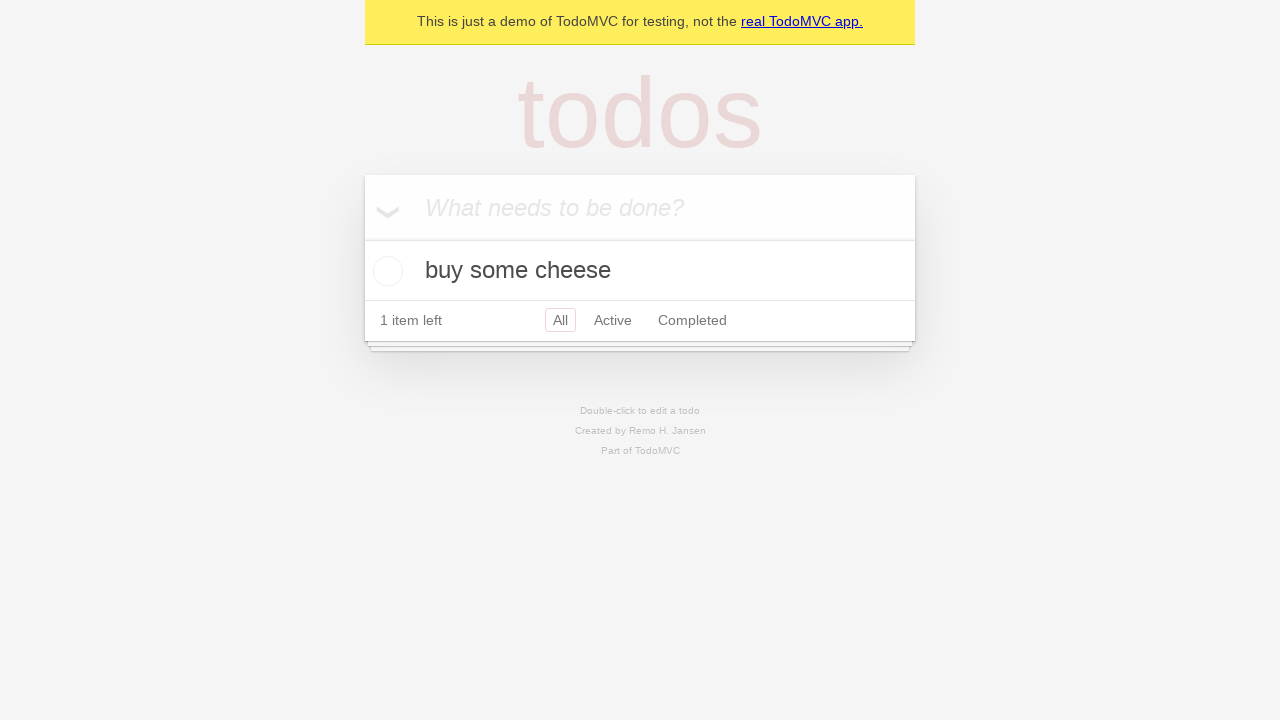

Filled new todo field with 'feed the cat' on internal:attr=[placeholder="What needs to be done?"i]
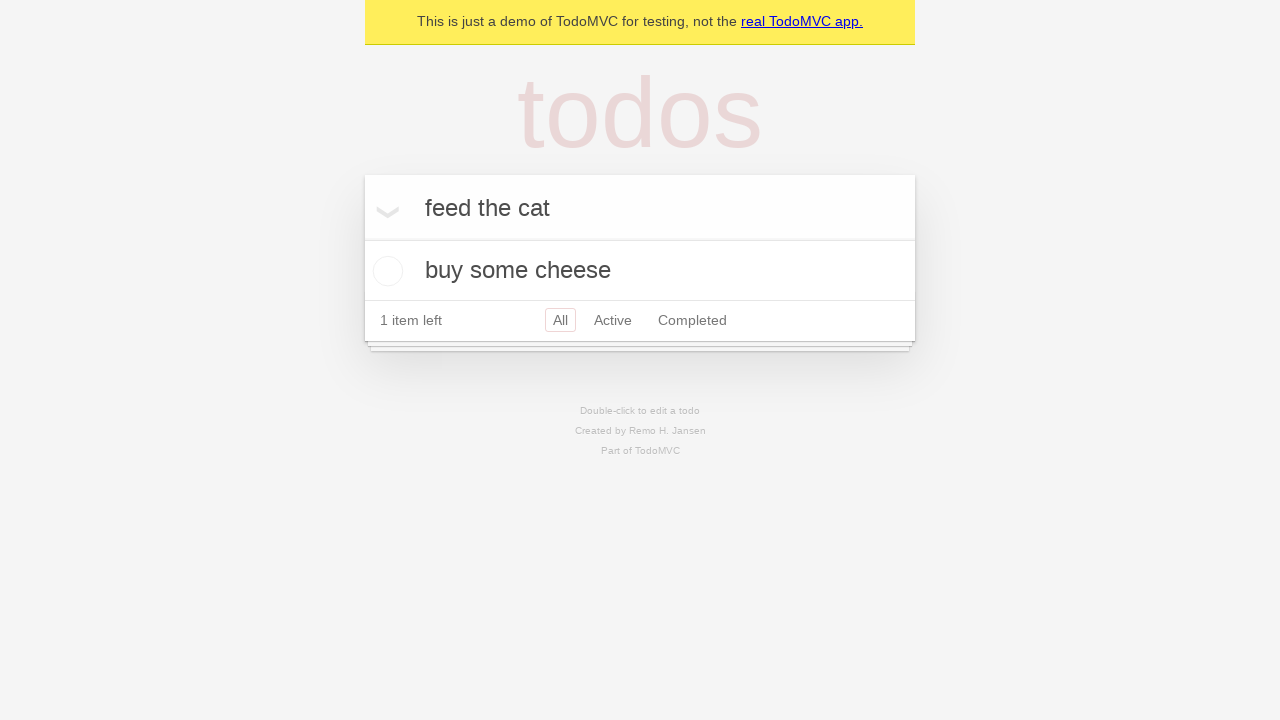

Pressed Enter to create todo 'feed the cat' on internal:attr=[placeholder="What needs to be done?"i]
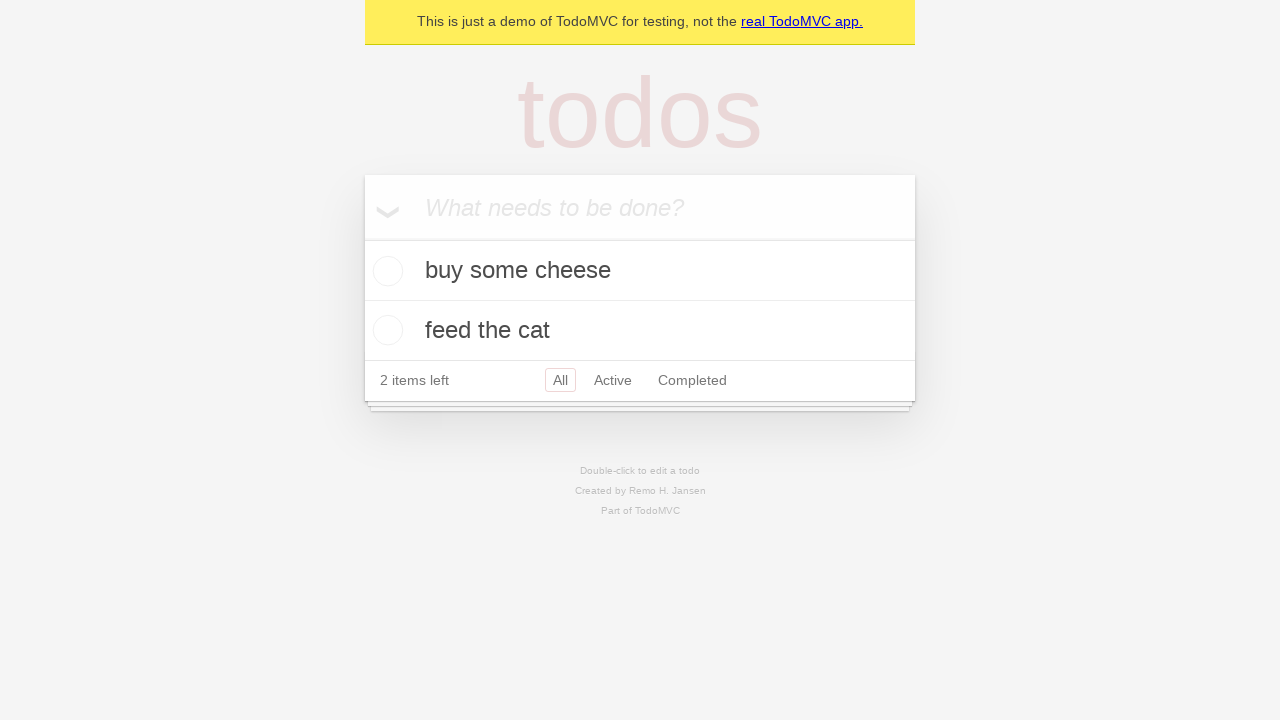

Filled new todo field with 'book a doctors appointment' on internal:attr=[placeholder="What needs to be done?"i]
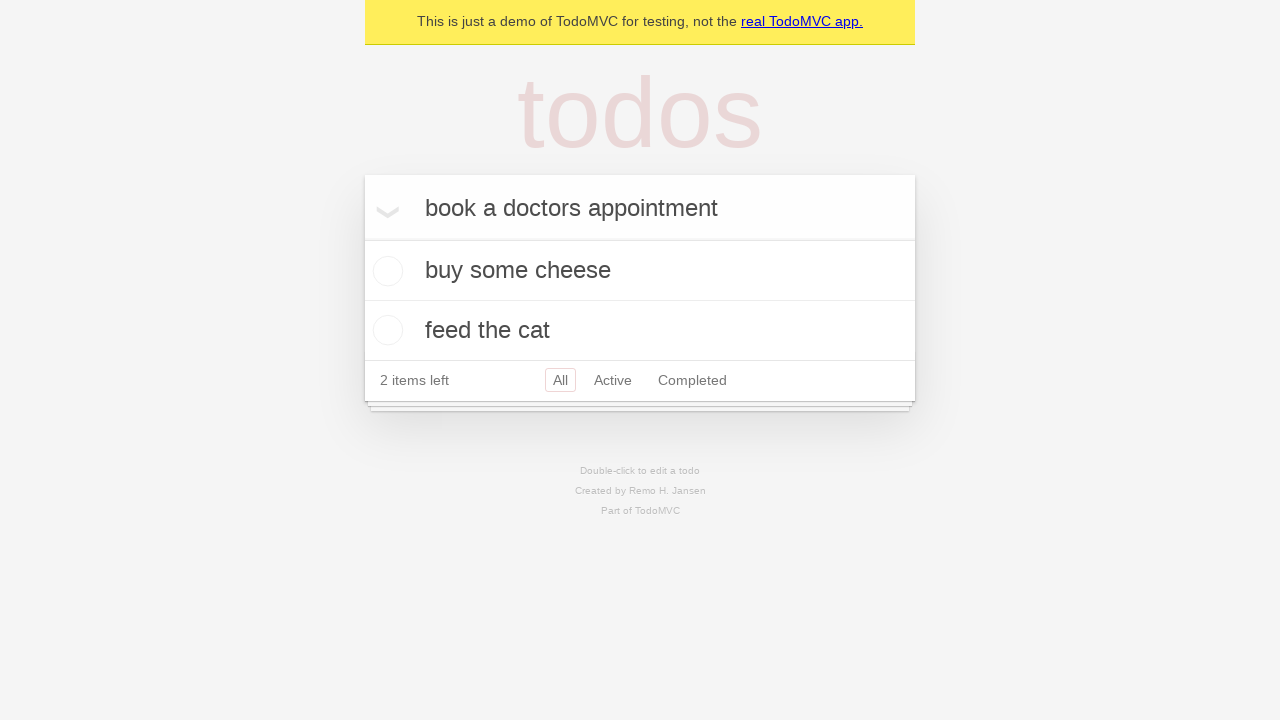

Pressed Enter to create todo 'book a doctors appointment' on internal:attr=[placeholder="What needs to be done?"i]
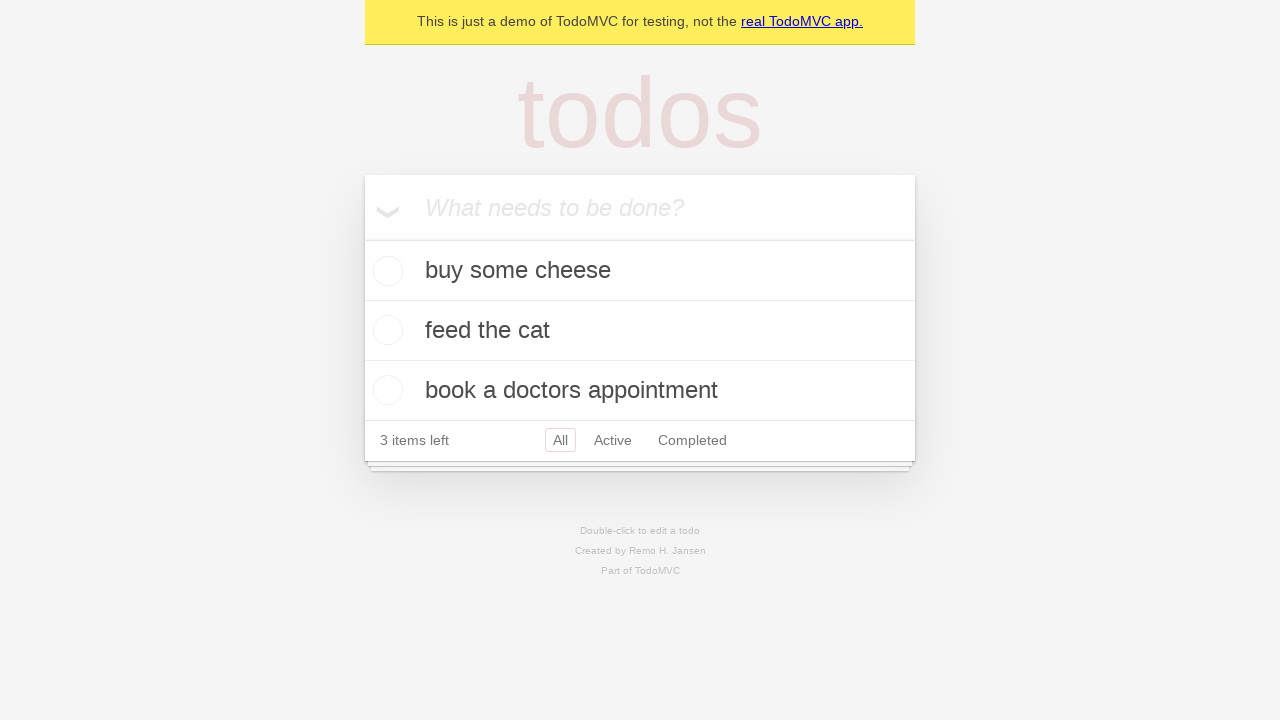

Double-clicked second todo item to enter edit mode at (640, 331) on internal:testid=[data-testid="todo-item"s] >> nth=1
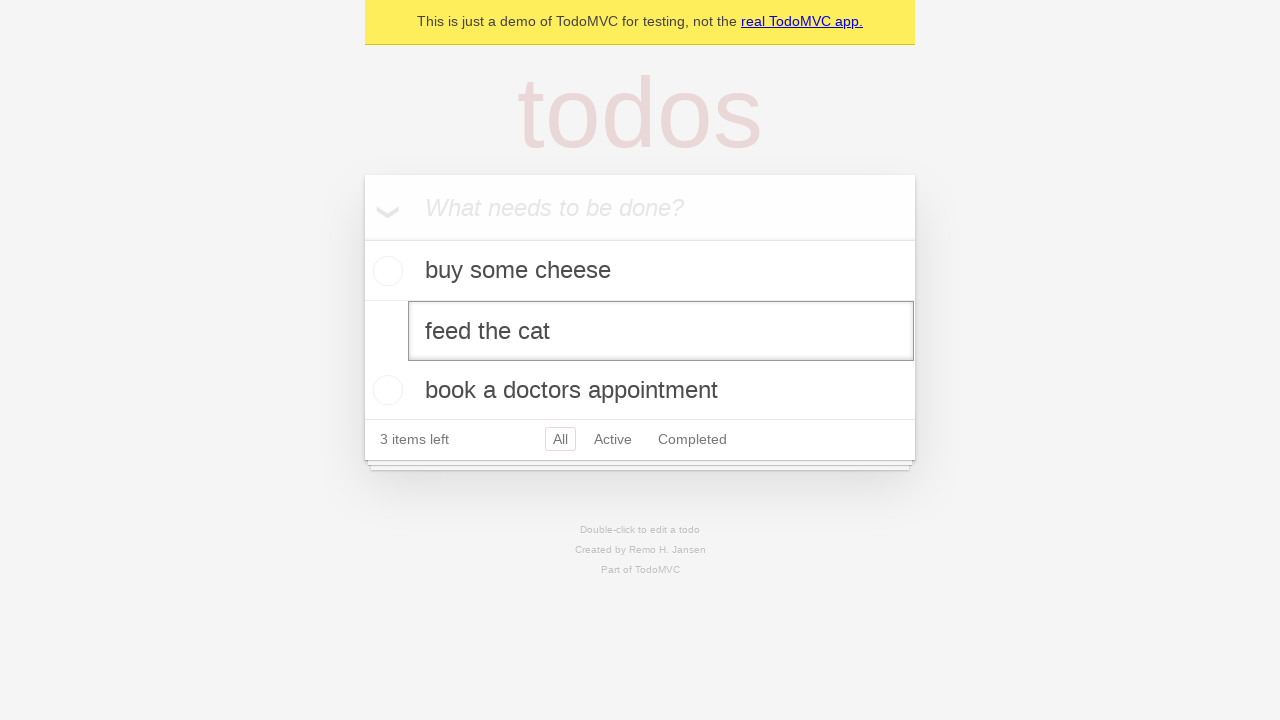

Filled edit field with 'buy some sausages' on internal:testid=[data-testid="todo-item"s] >> nth=1 >> internal:role=textbox[nam
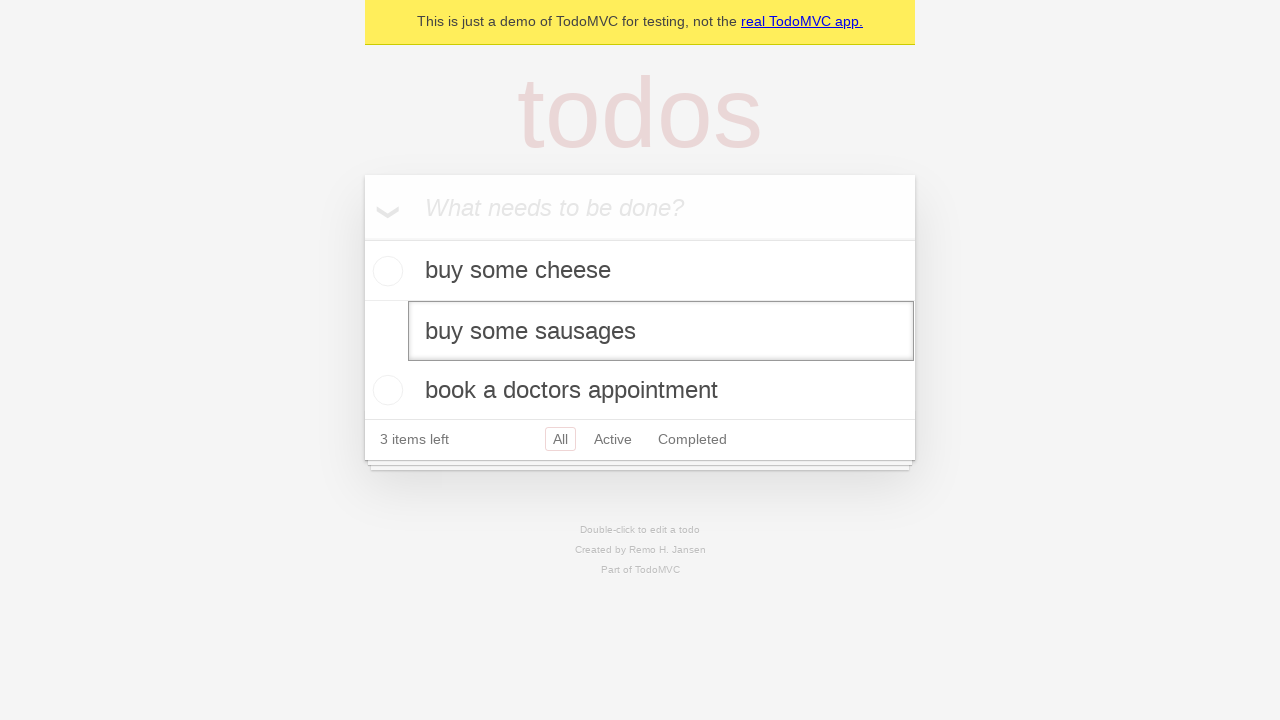

Pressed Escape key to cancel edits on second todo on internal:testid=[data-testid="todo-item"s] >> nth=1 >> internal:role=textbox[nam
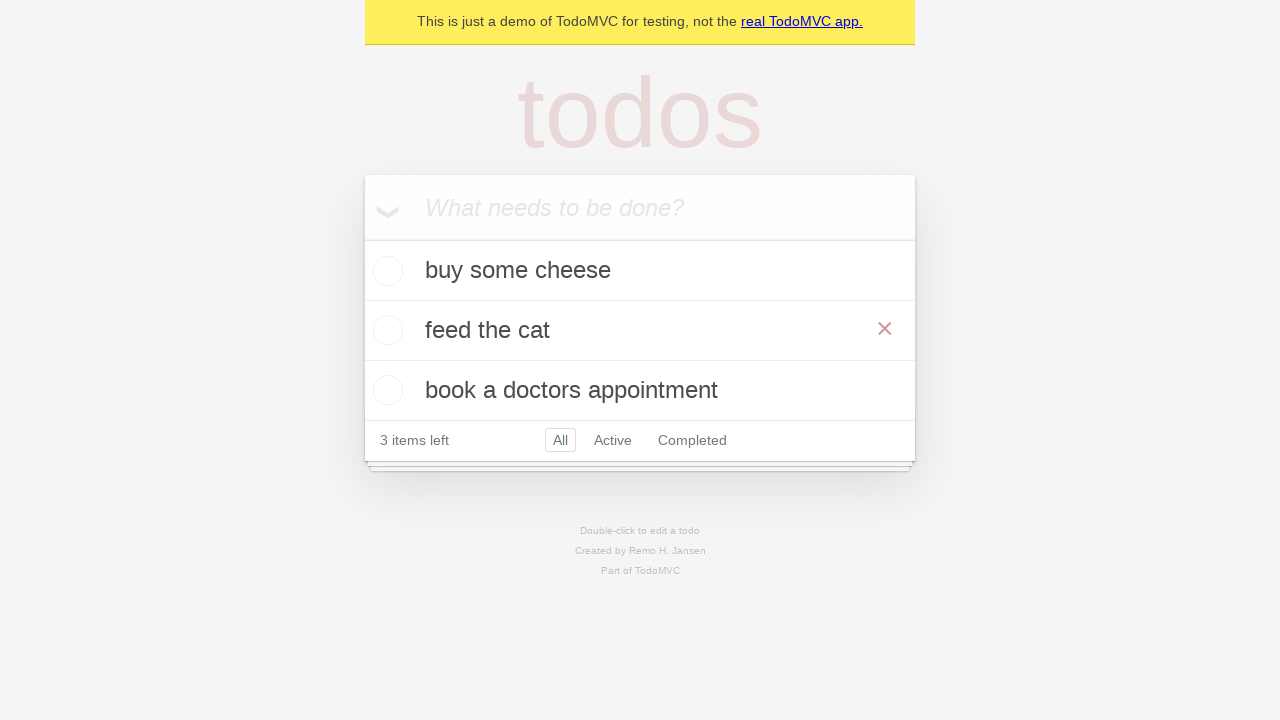

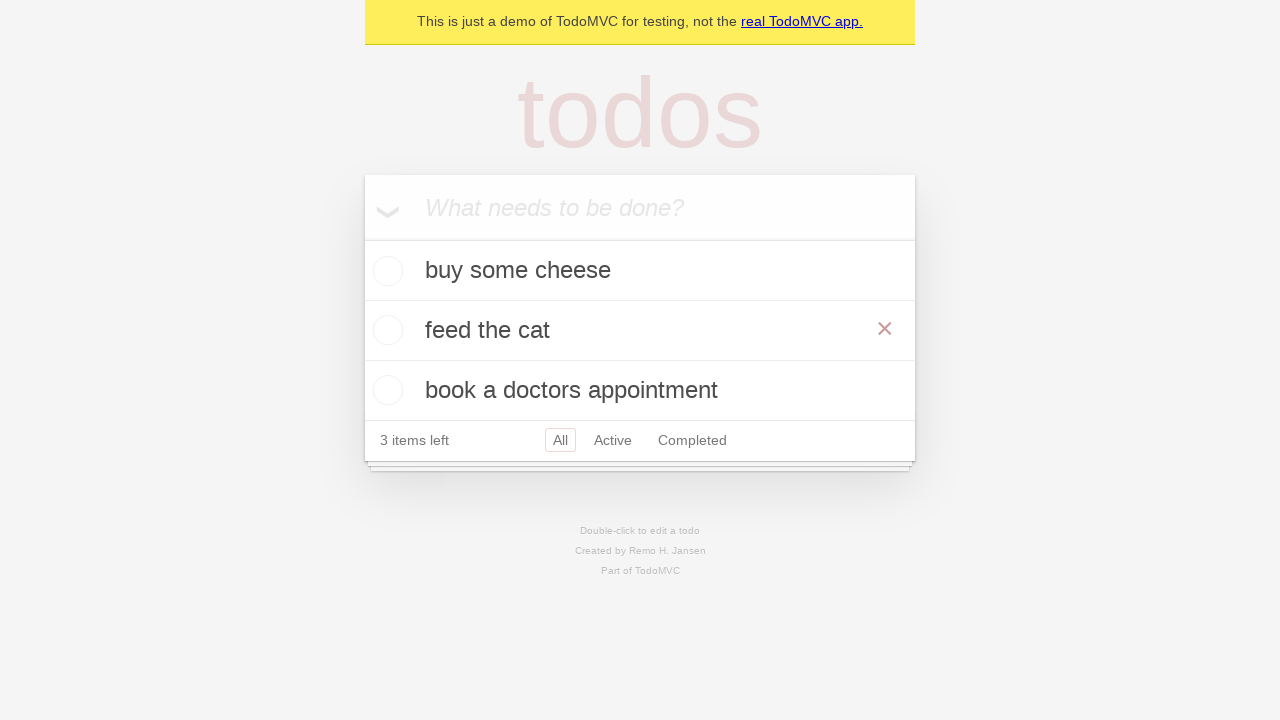